Tests the main menu button by clicking it to open and close the menu

Starting URL: https://www.ufsm.br/

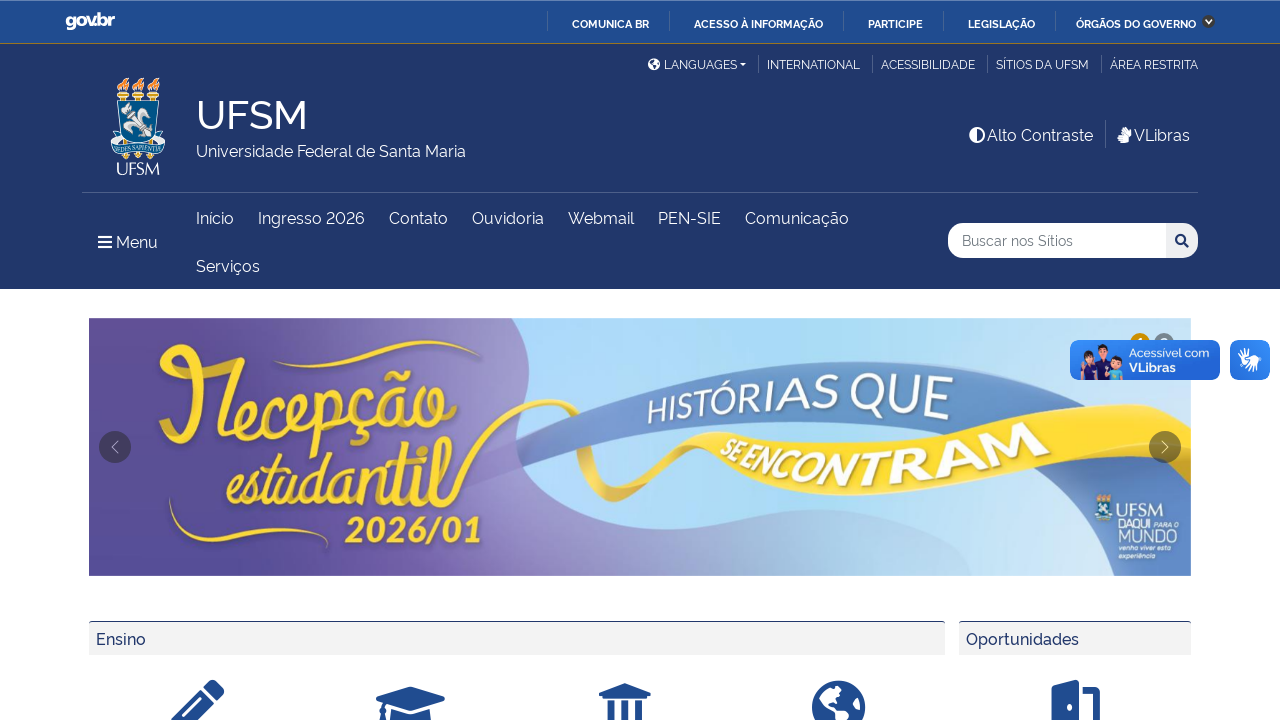

Clicked main menu button to open the menu at (105, 242) on #amenu
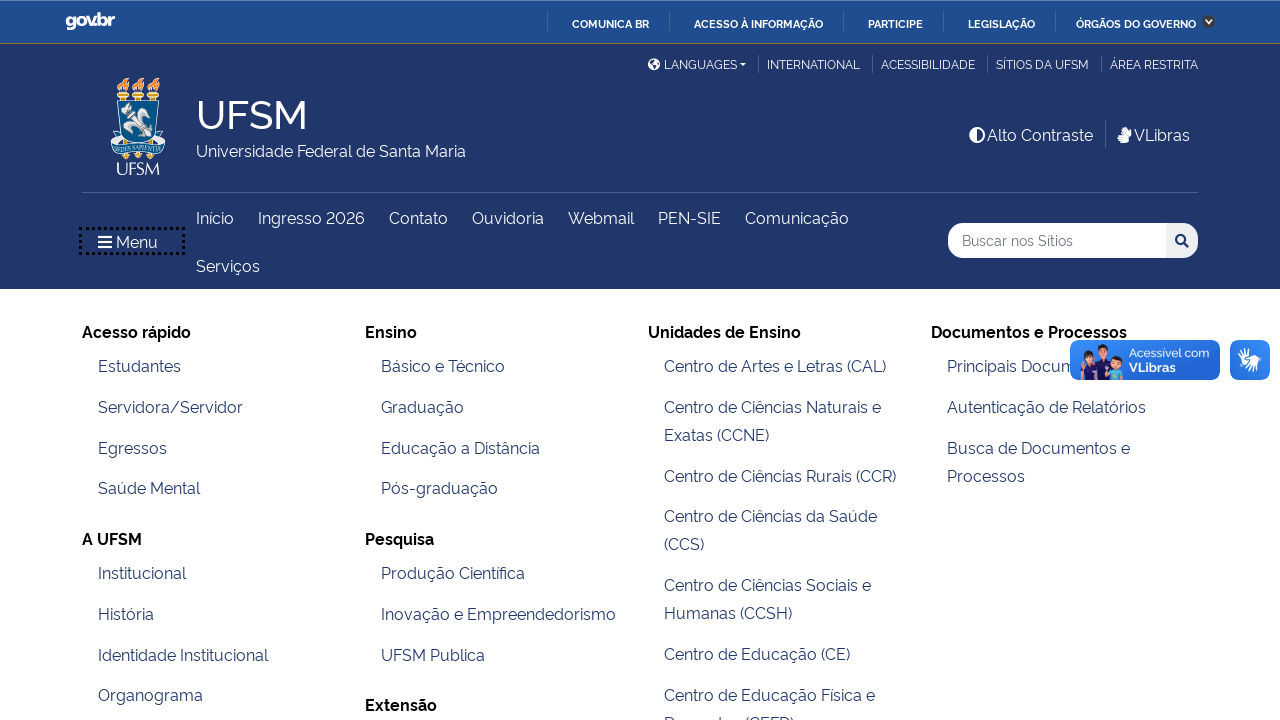

Menu item became visible after opening
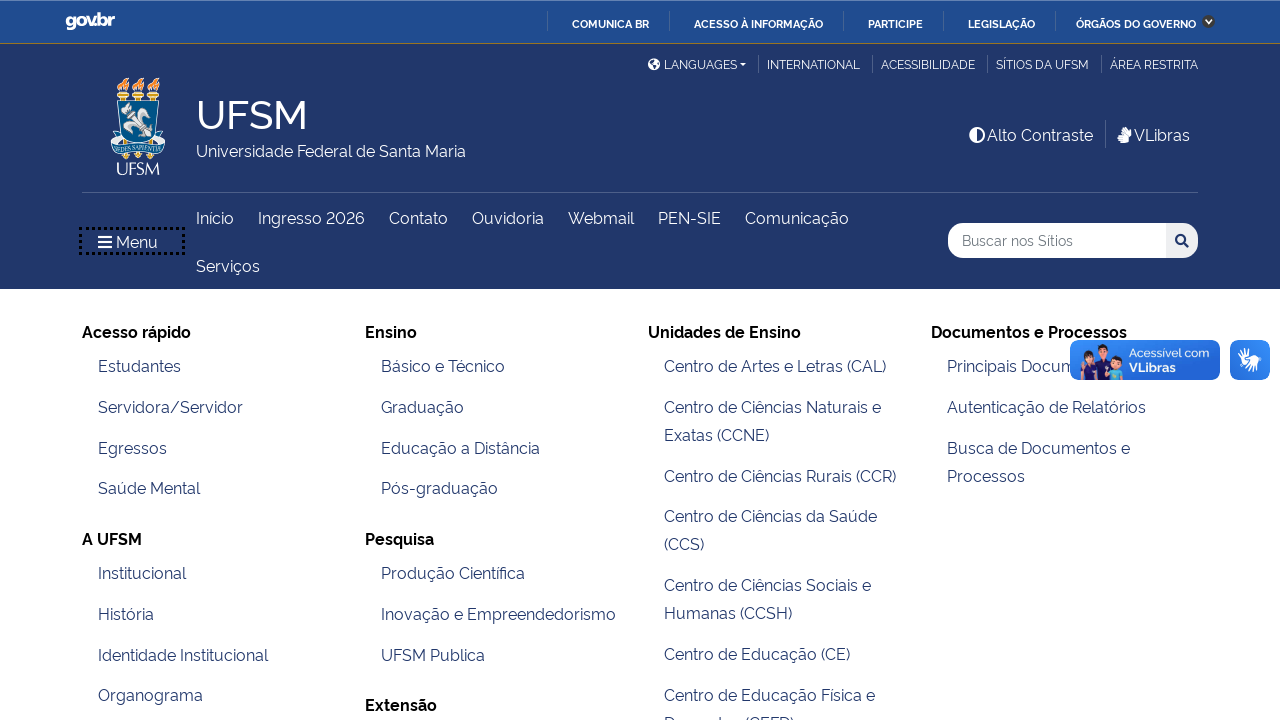

Clicked main menu button to close the menu at (105, 242) on #amenu
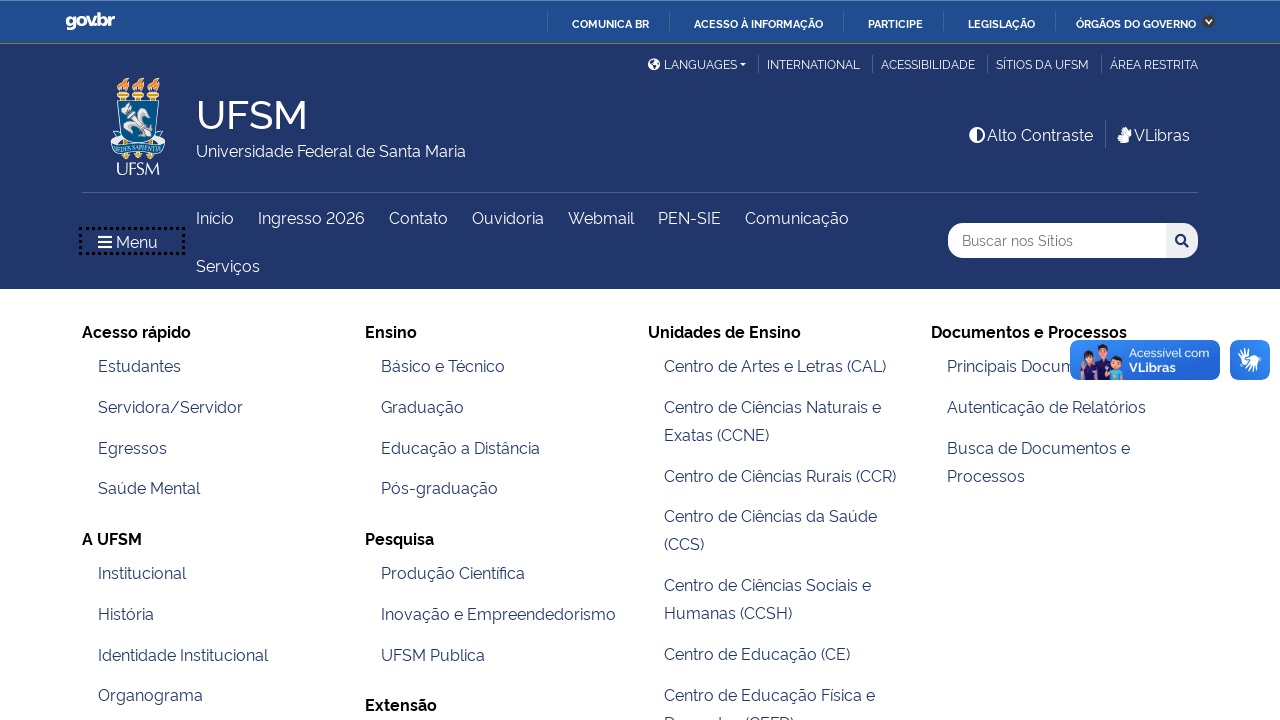

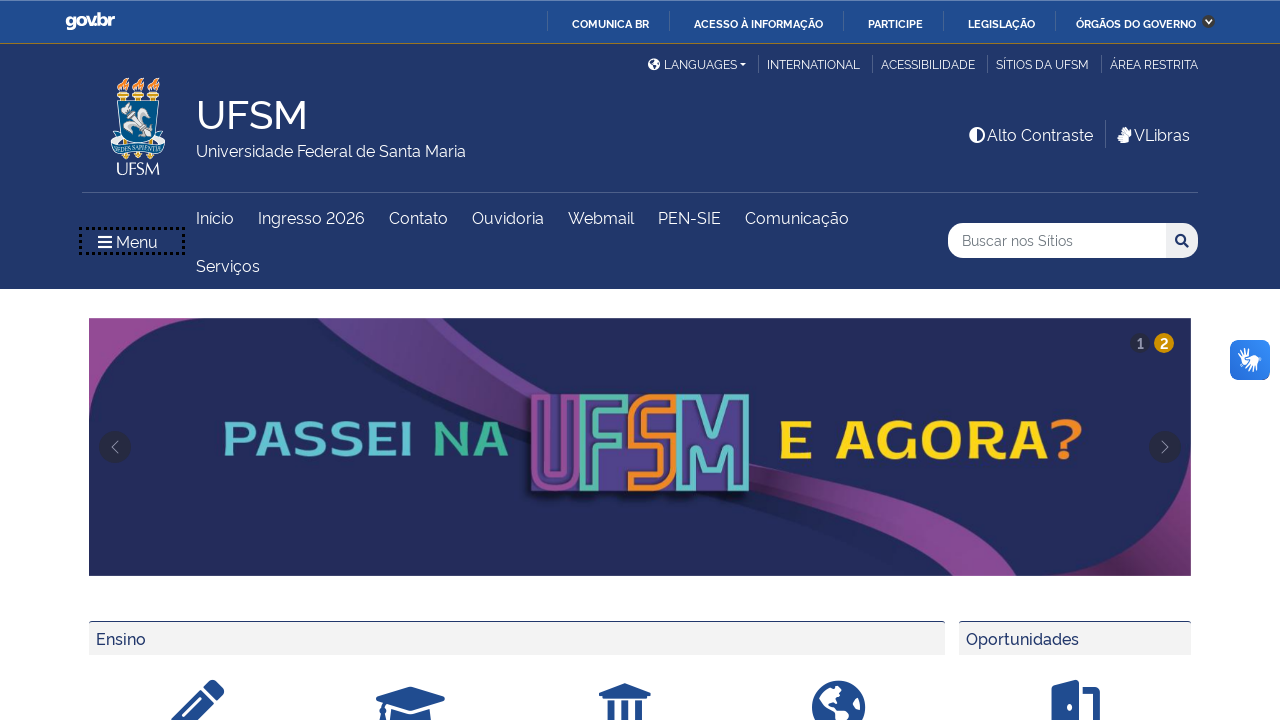